Tests dropdown content verification by navigating to dropdown page and checking available options

Starting URL: https://the-internet.herokuapp.com/

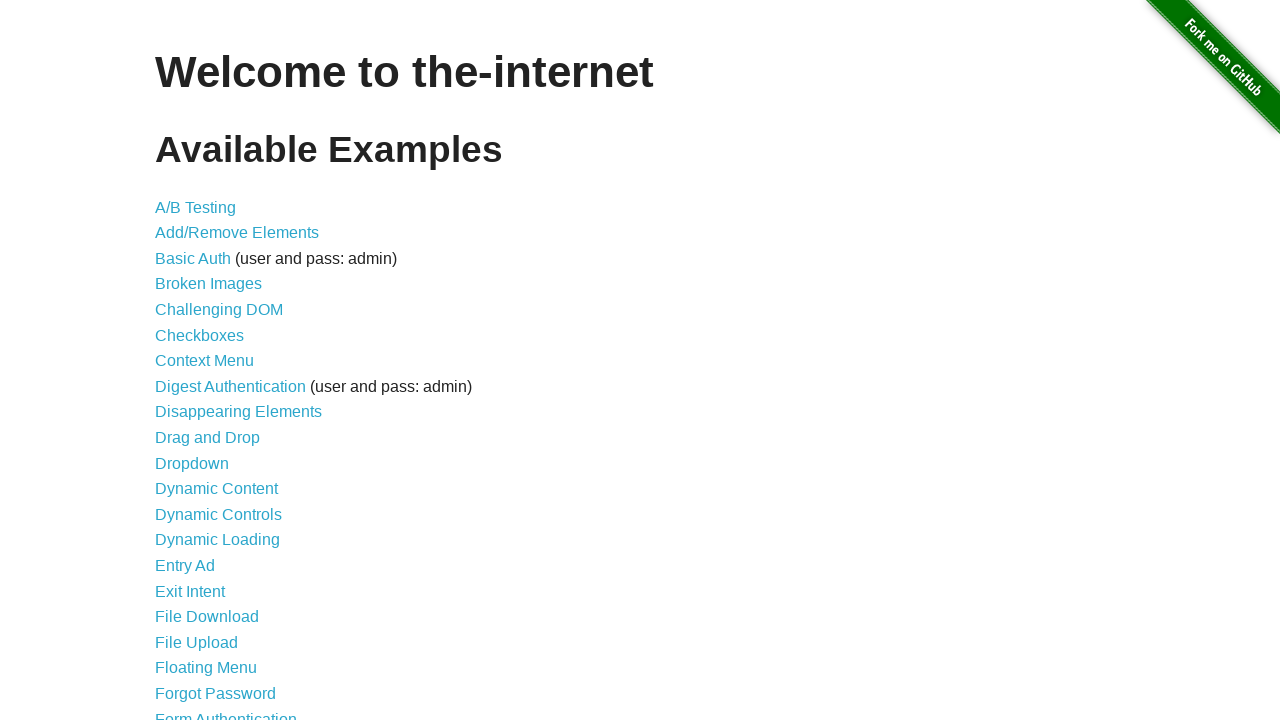

Clicked on Dropdown link to navigate to dropdown page at (192, 463) on xpath=//a[contains(text(),'Dropdown')]
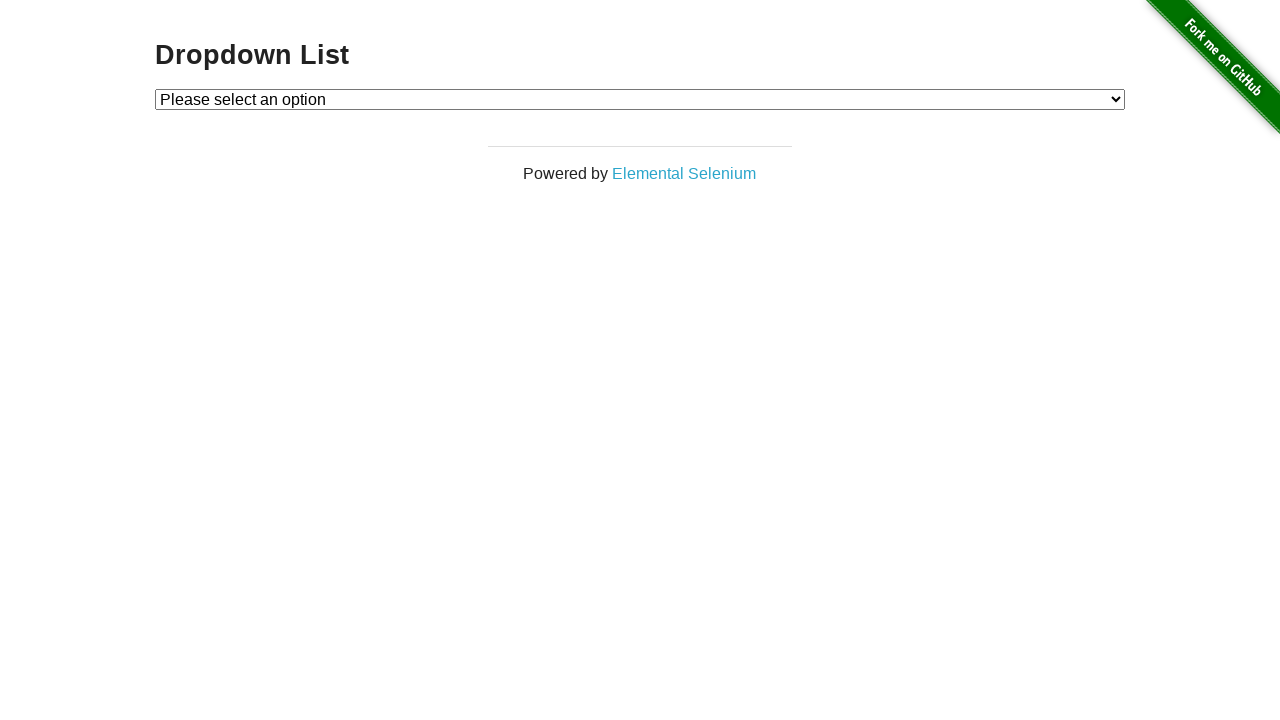

Dropdown element loaded and became visible
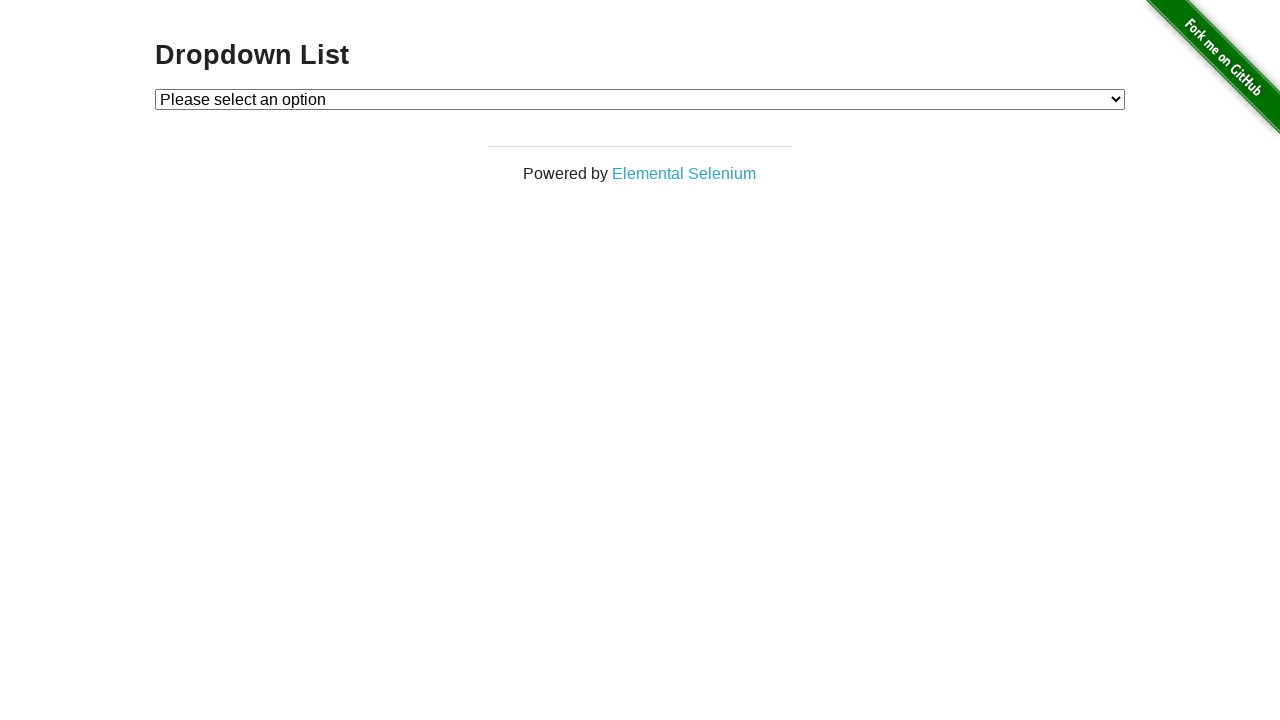

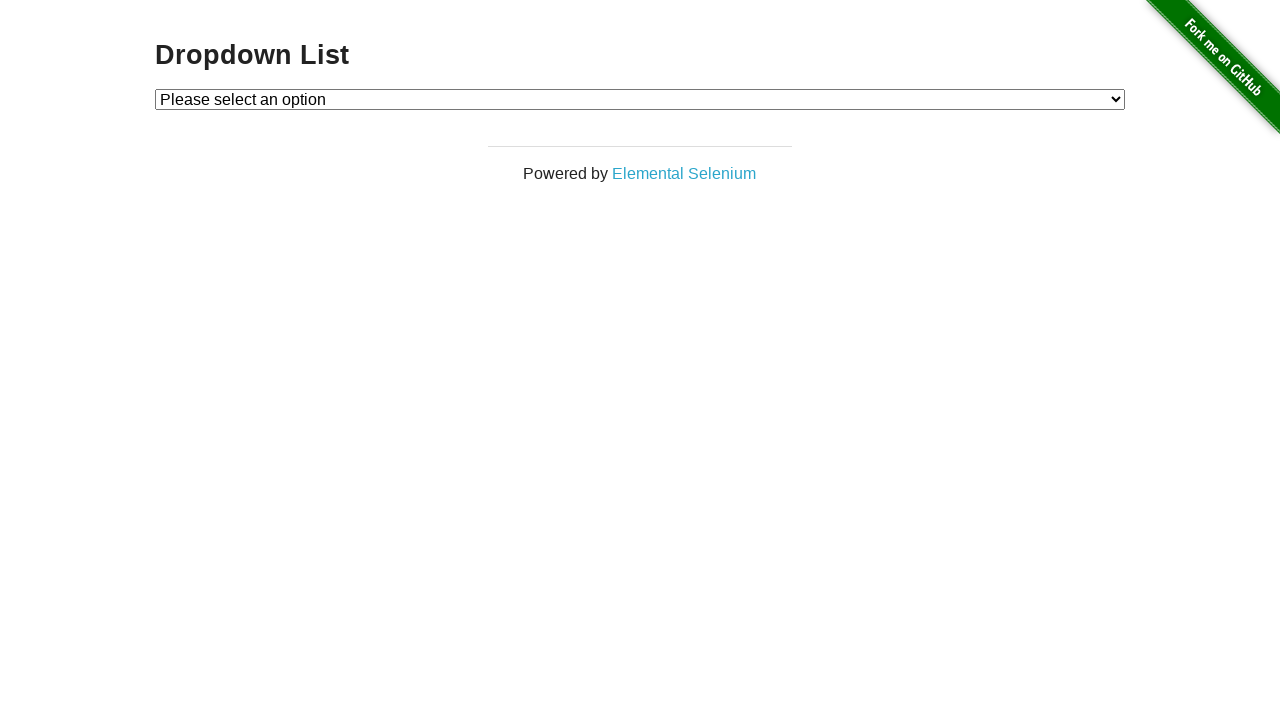